Tests window handling functionality by verifying text on the first page, clicking a link to open a new window, verifying text in the new window, and then returning to verify the original window's URL

Starting URL: https://the-internet.herokuapp.com/windows

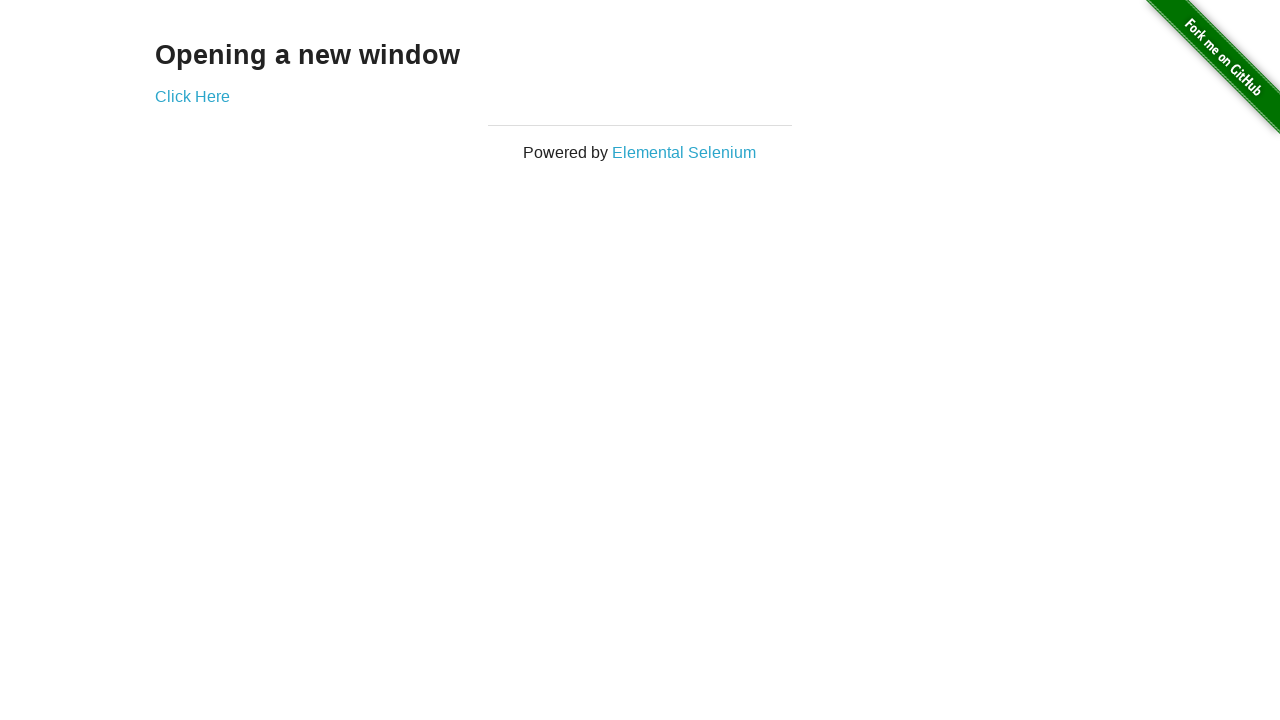

Located text element 'Opening a new window'
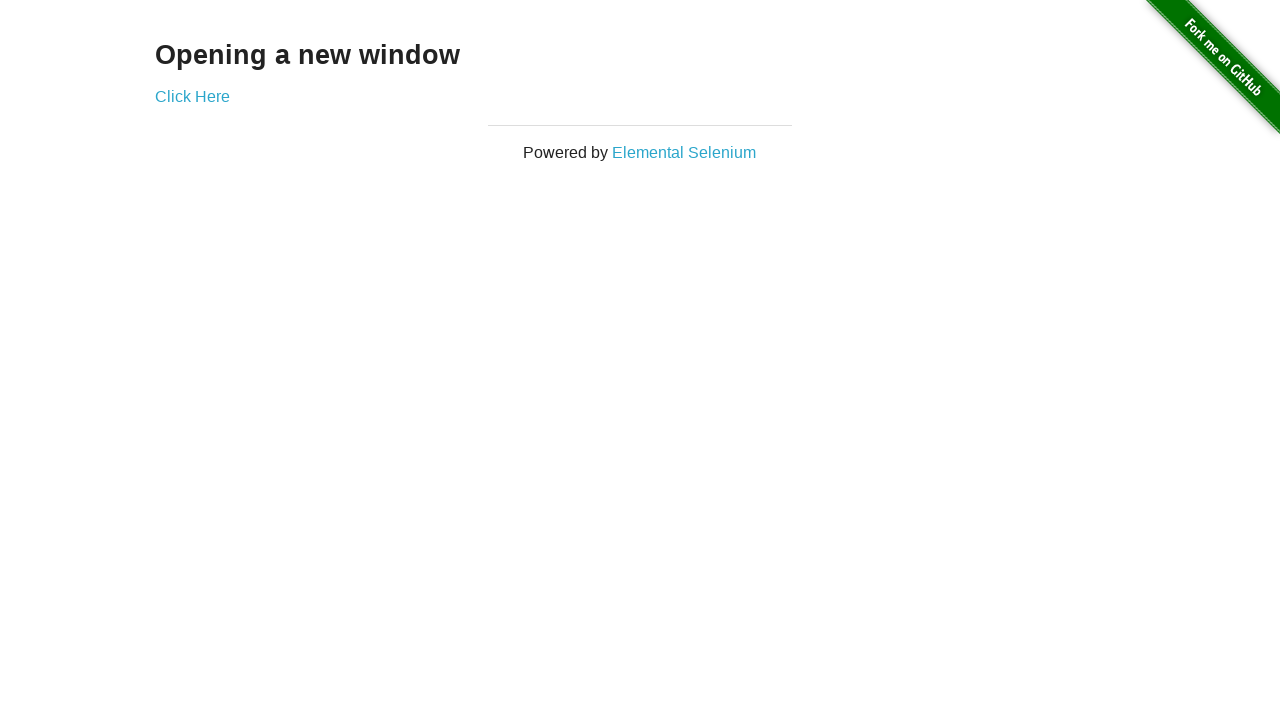

Verified text 'Opening a new window' is present on the page
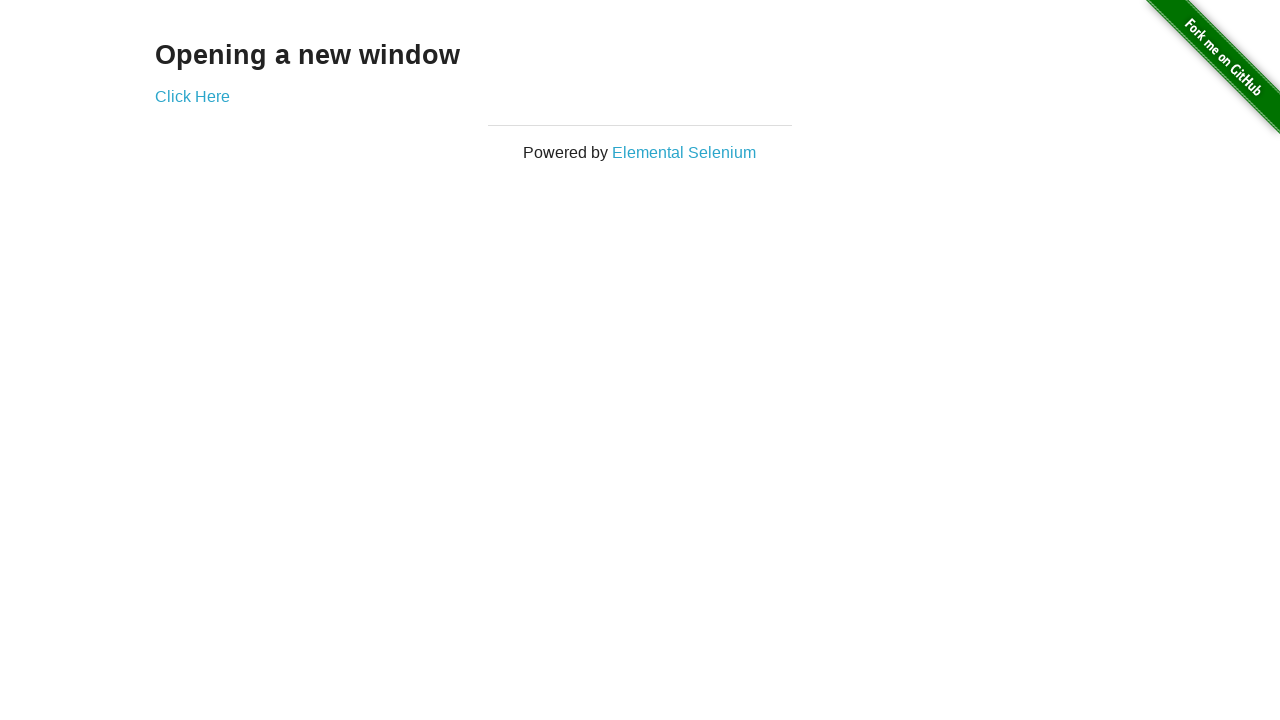

Stored reference to first page
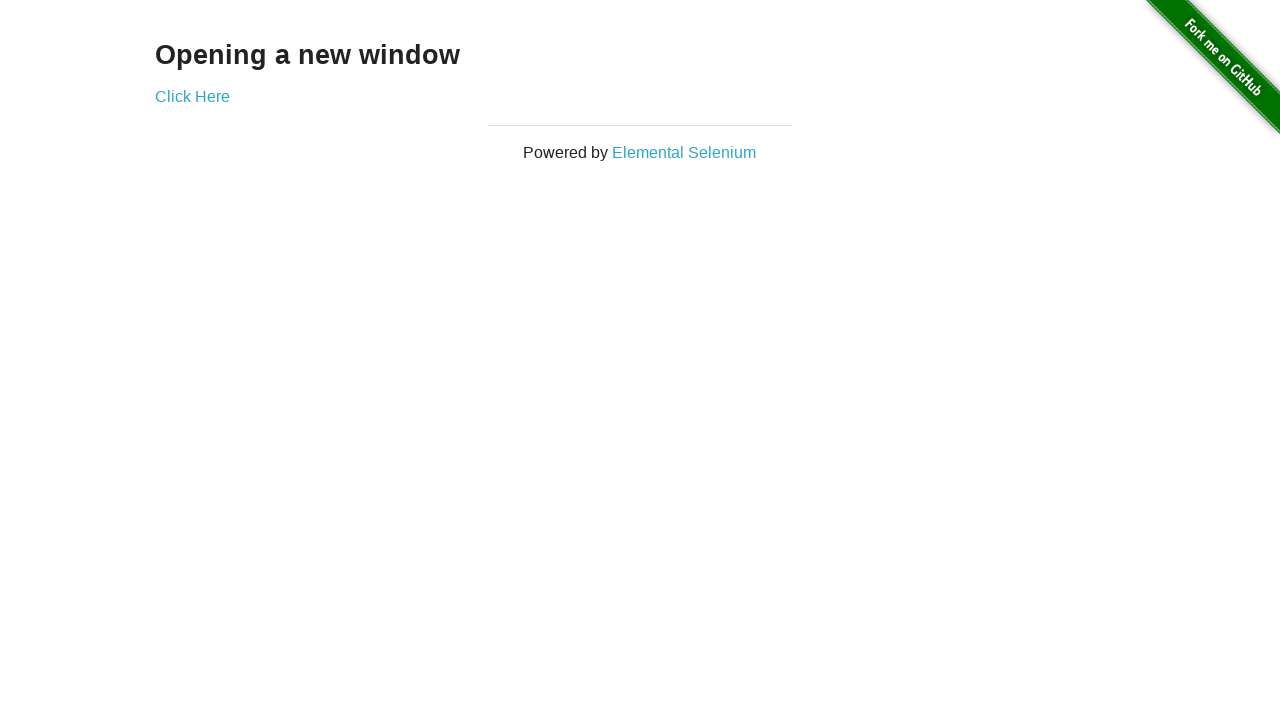

Clicked 'Click Here' link to open new window at (192, 96) on xpath=//*[text()='Click Here']
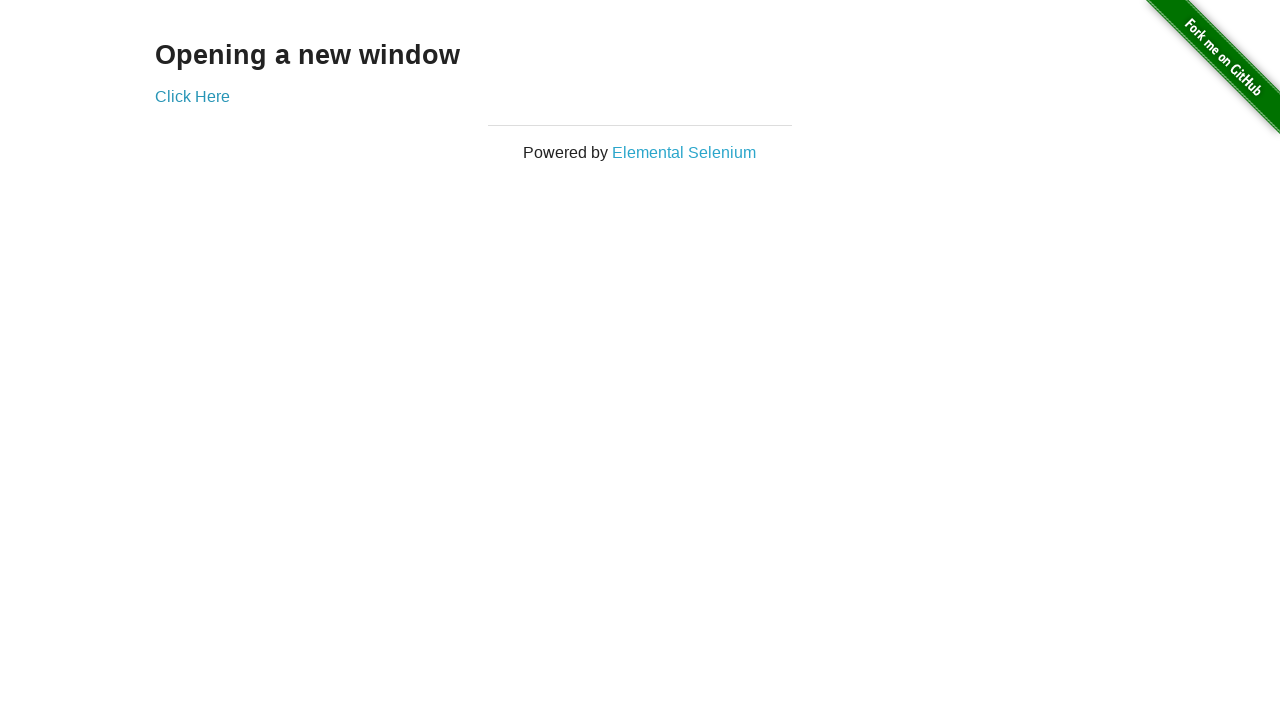

New window opened and captured
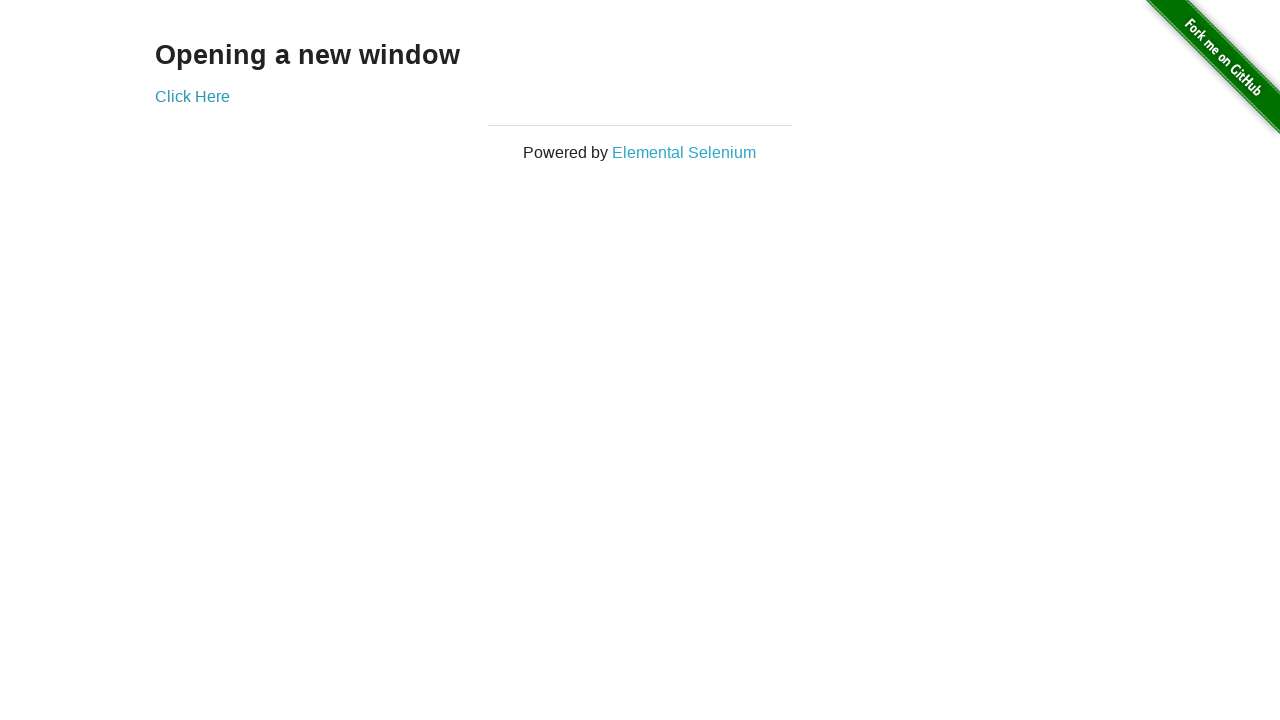

Waited for new page to fully load
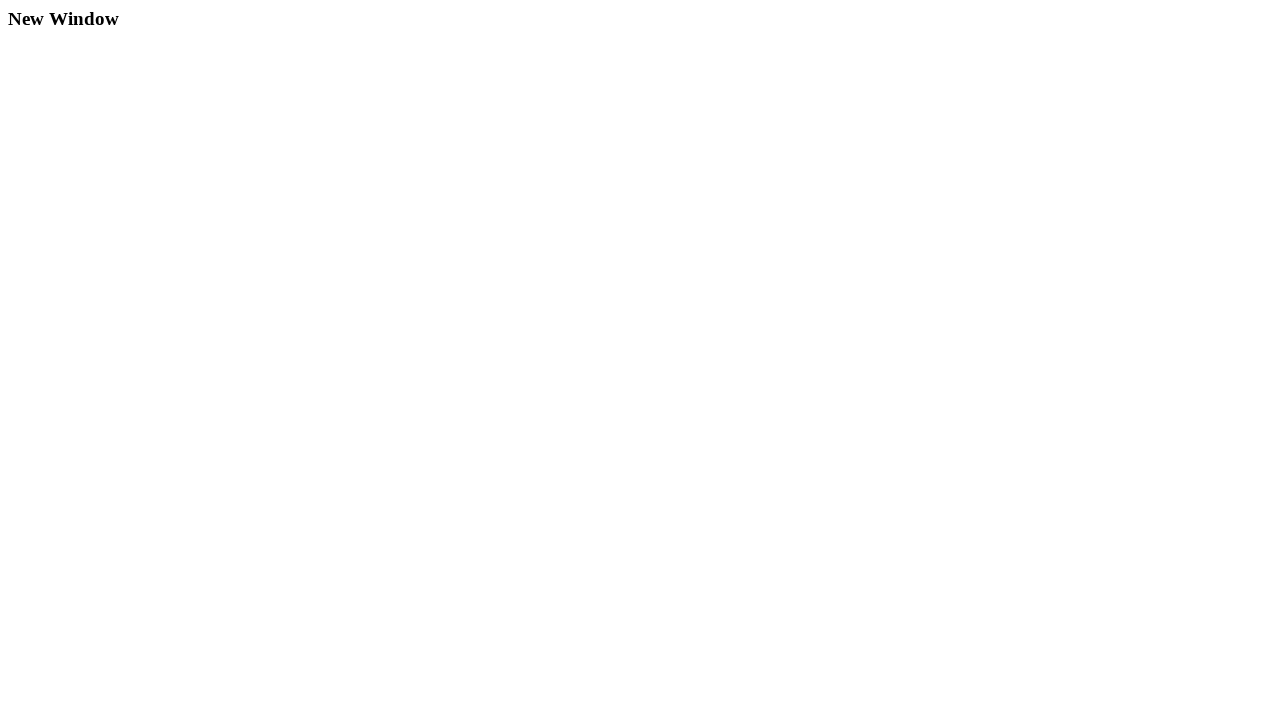

Located 'New Window' heading in new page
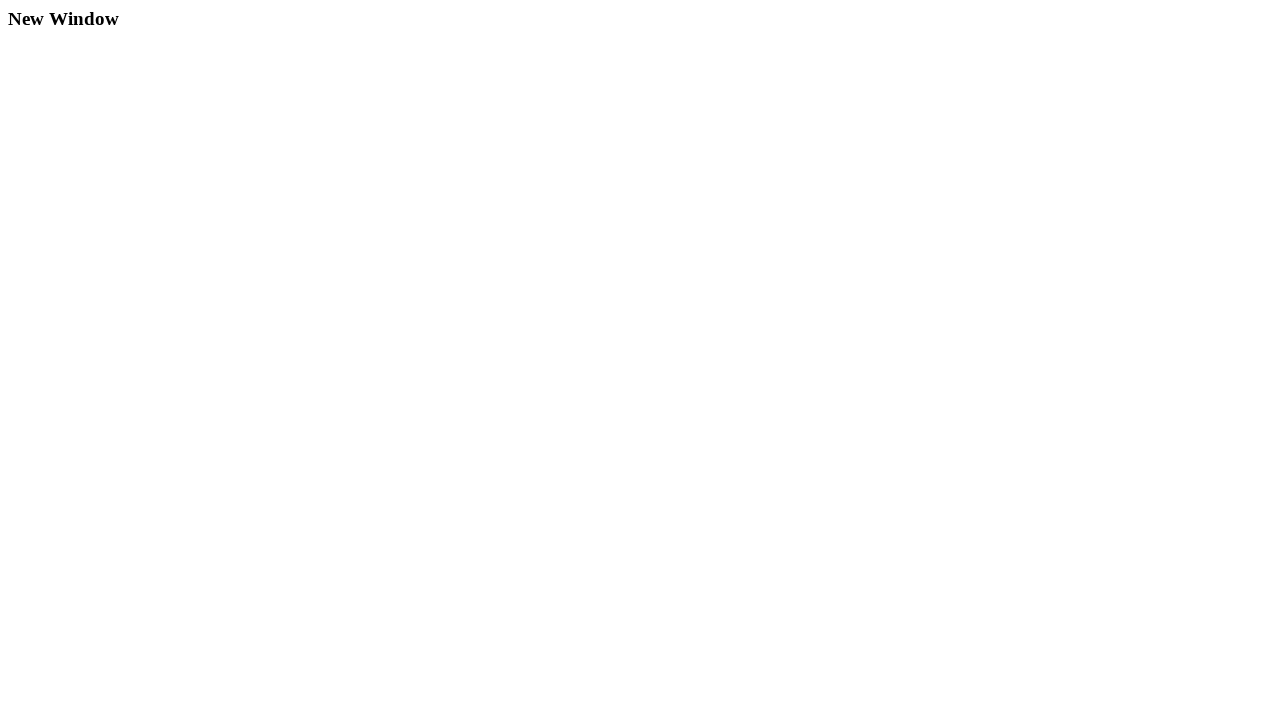

Verified 'New Window' heading text in new page
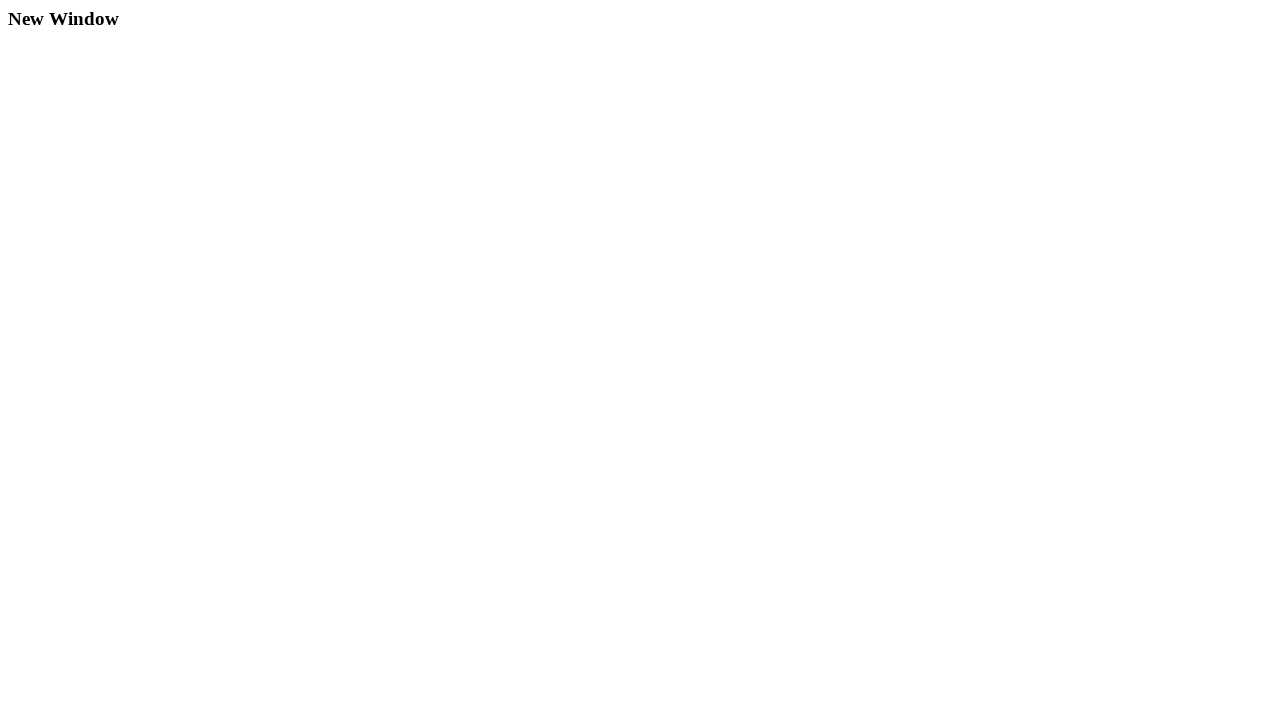

Switched back to first page
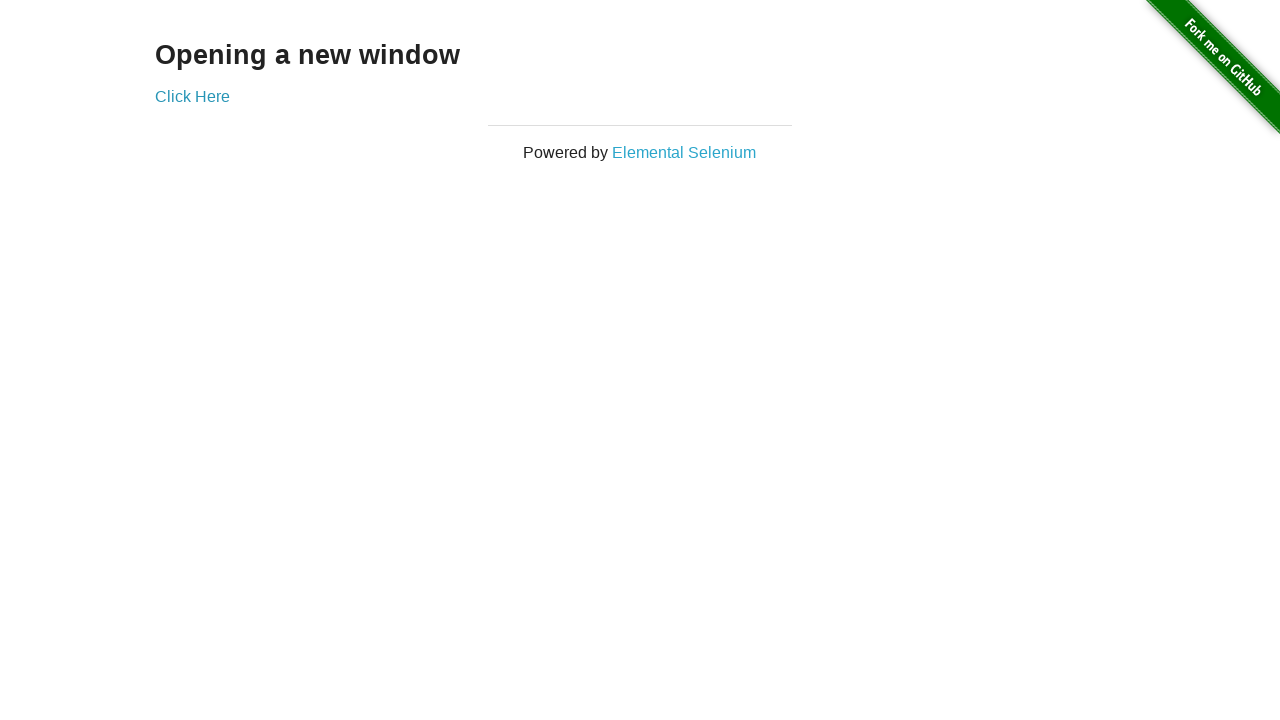

Verified first page URL is https://the-internet.herokuapp.com/windows
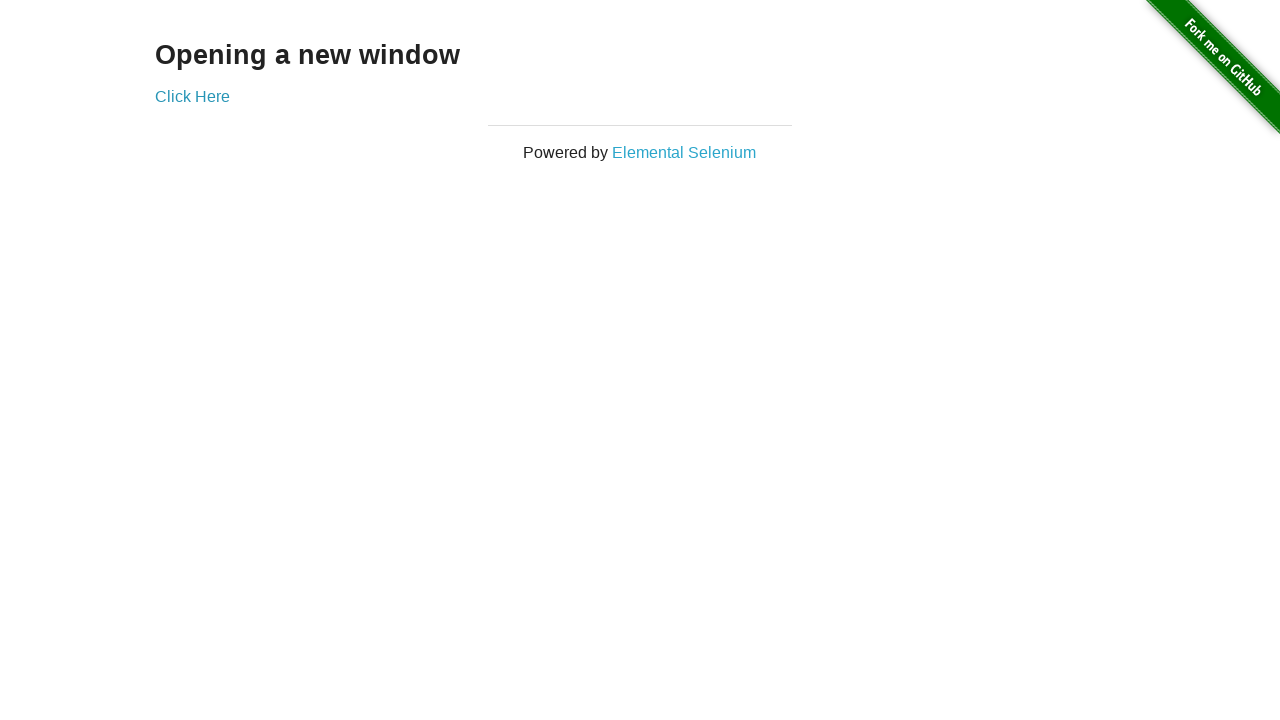

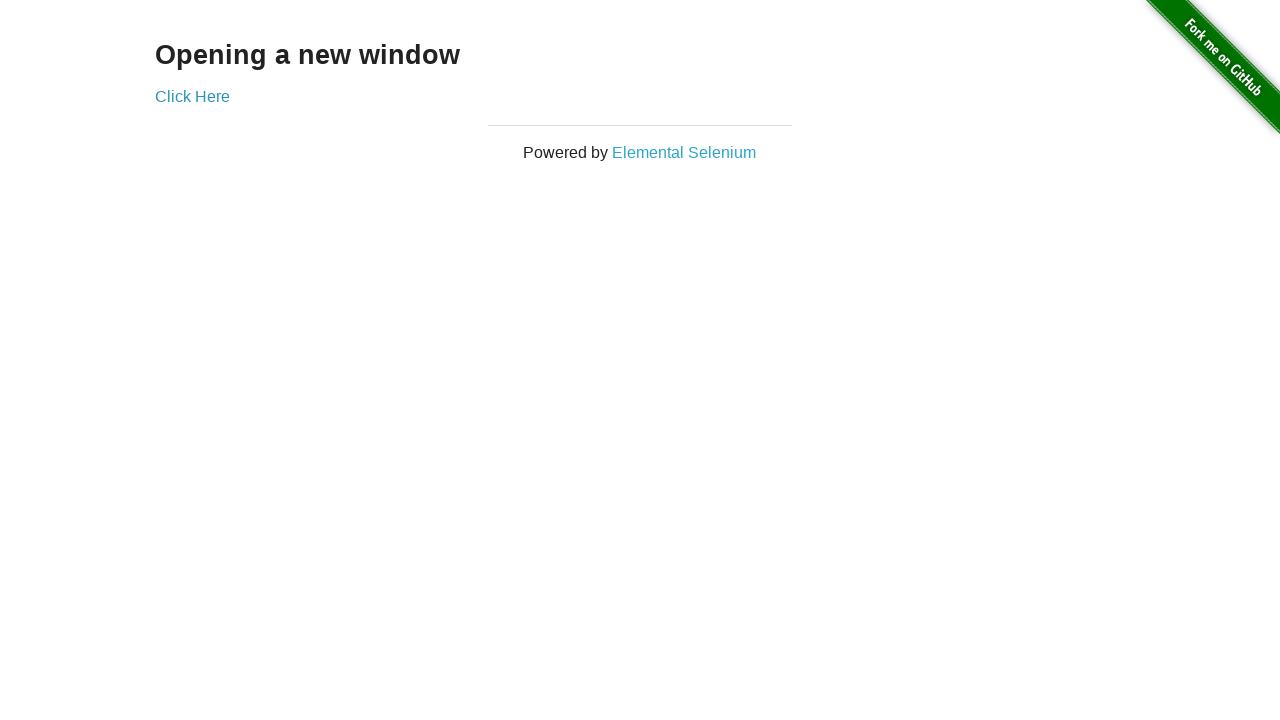